Tests clicking the simple button and verifies the result text shows "Submitted"

Starting URL: https://www.qa-practice.com/elements/button/simple

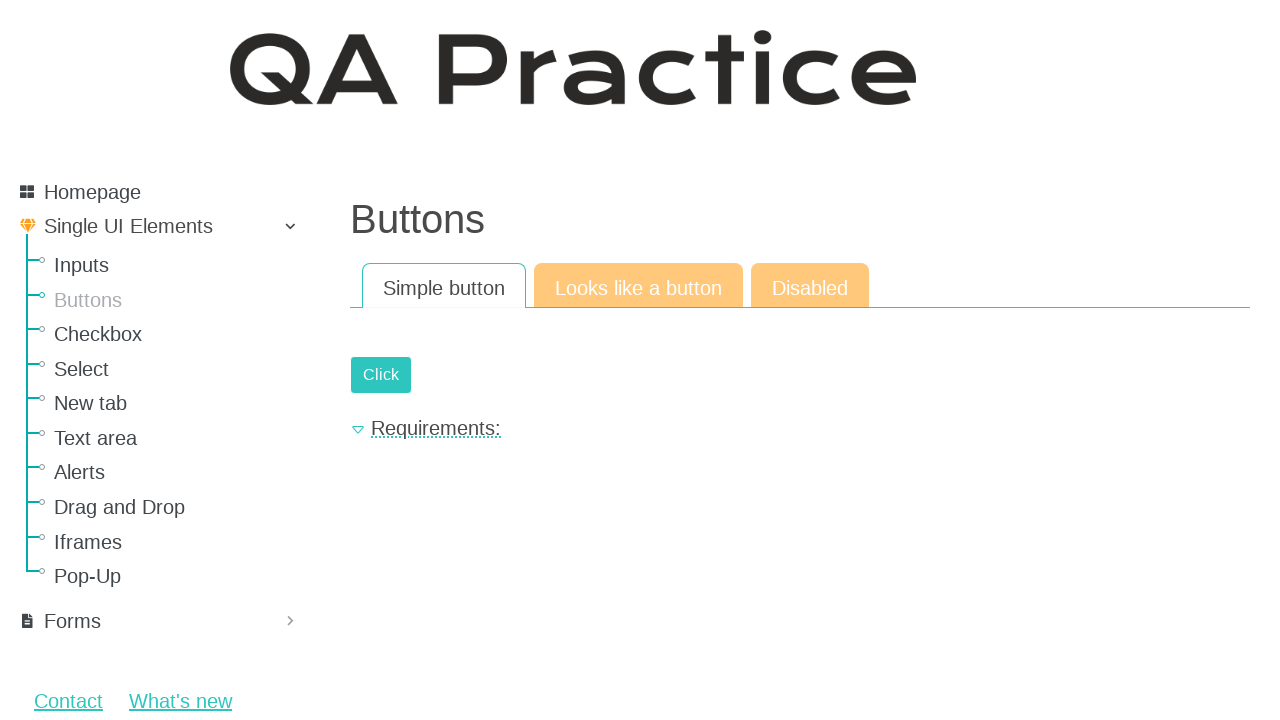

Located and waited for simple button to be available
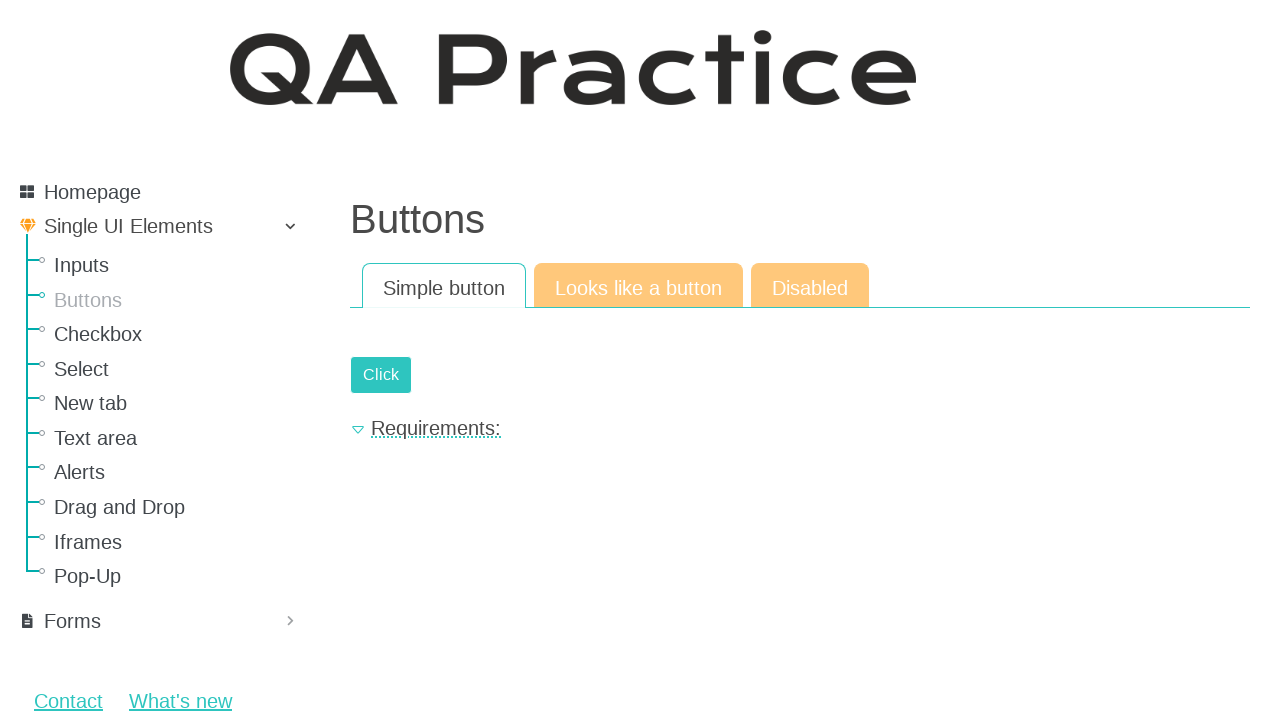

Clicked the simple button at (381, 375) on button[type='submit'], input[type='submit'], .btn
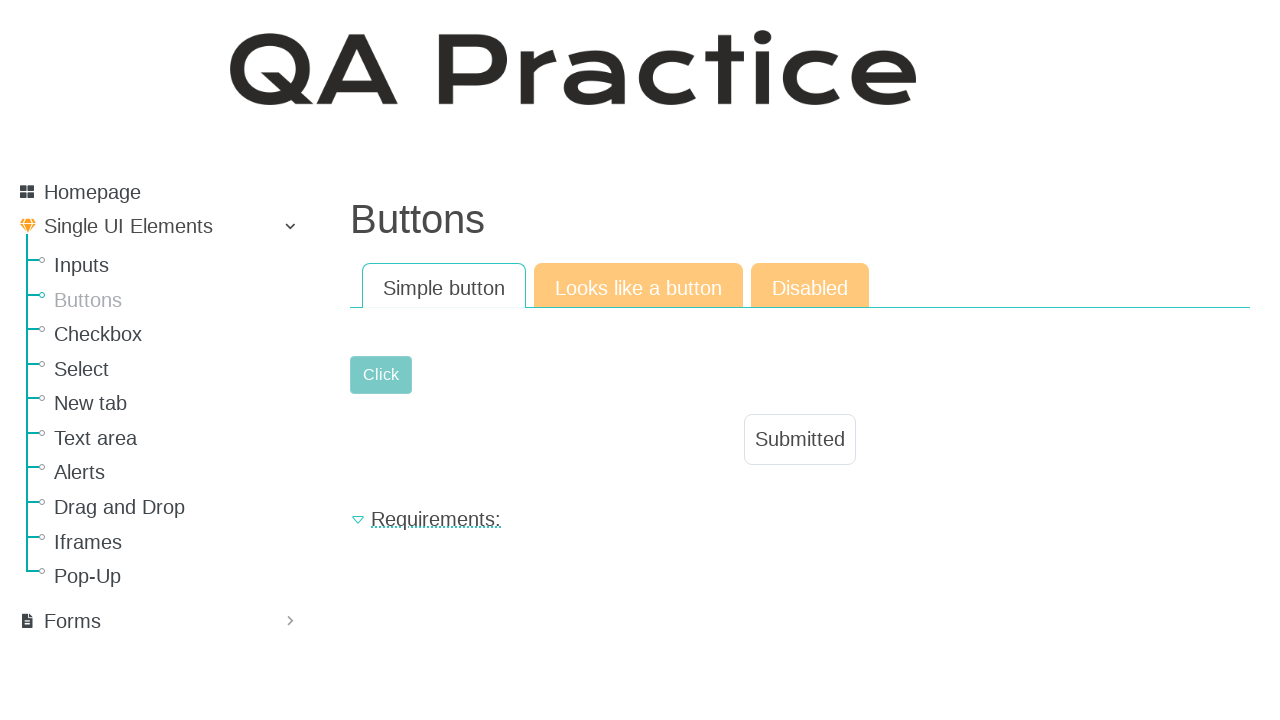

Located and waited for result text element to be available
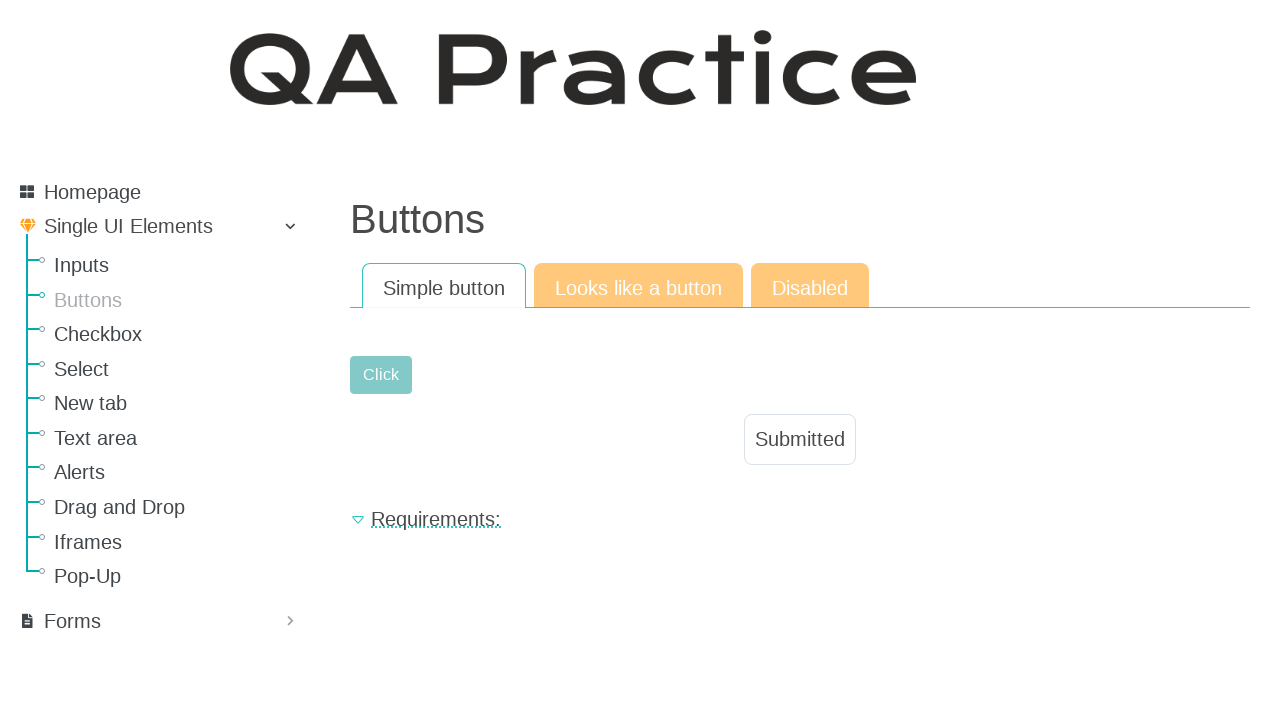

Verified result text displays 'Submitted'
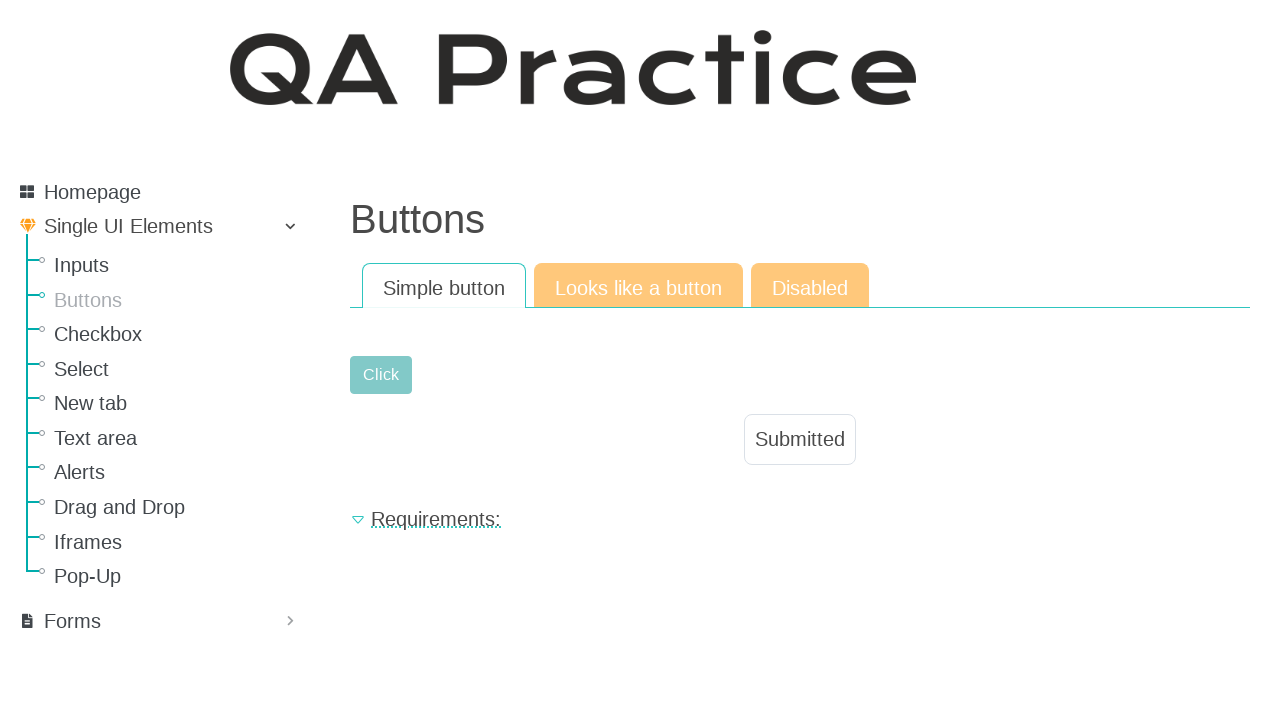

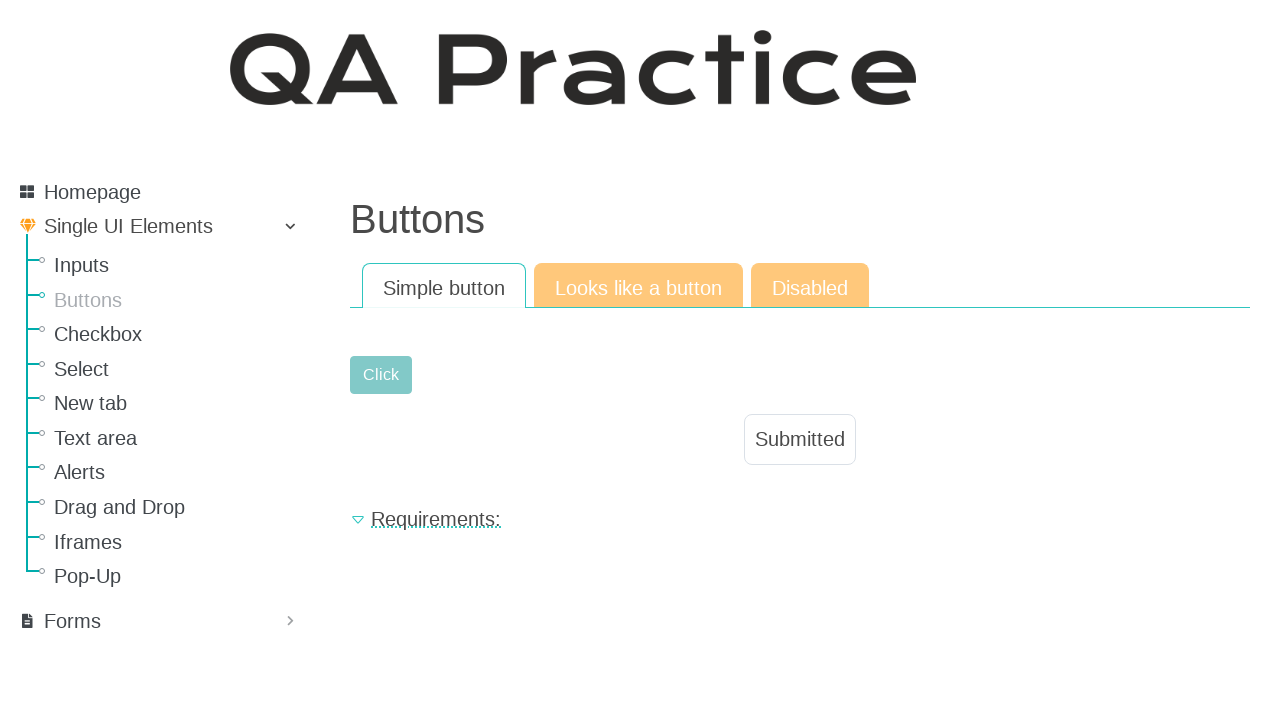